Opens two browser tabs, navigates to different pages, then closes them sequentially

Starting URL: https://www.selenium.dev/selenium/web/iframes.html

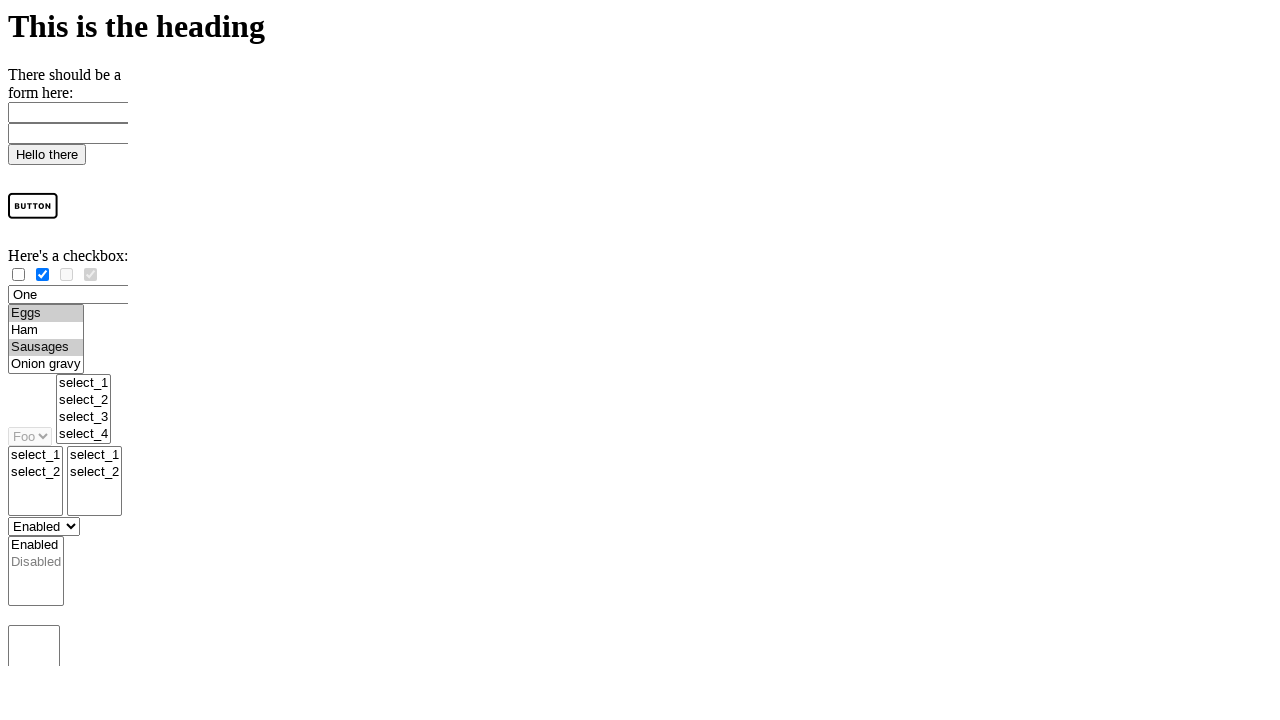

First page loaded with networkidle state
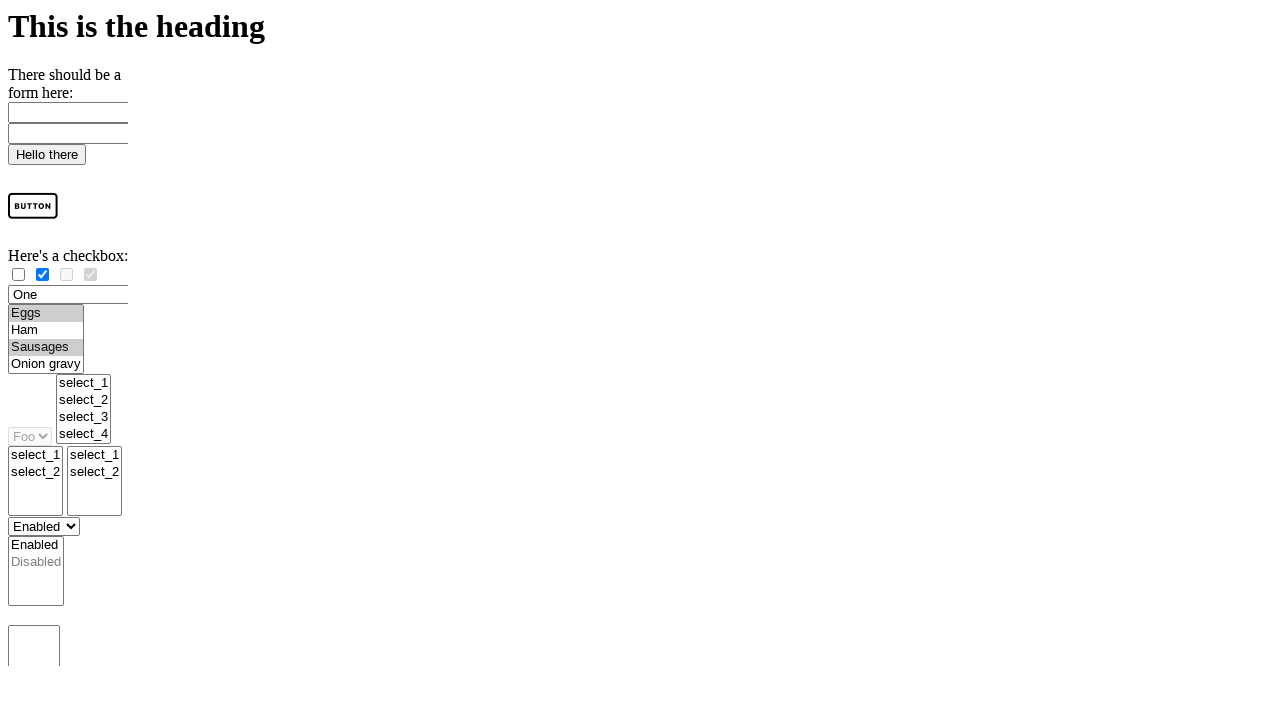

Opened a second browser tab
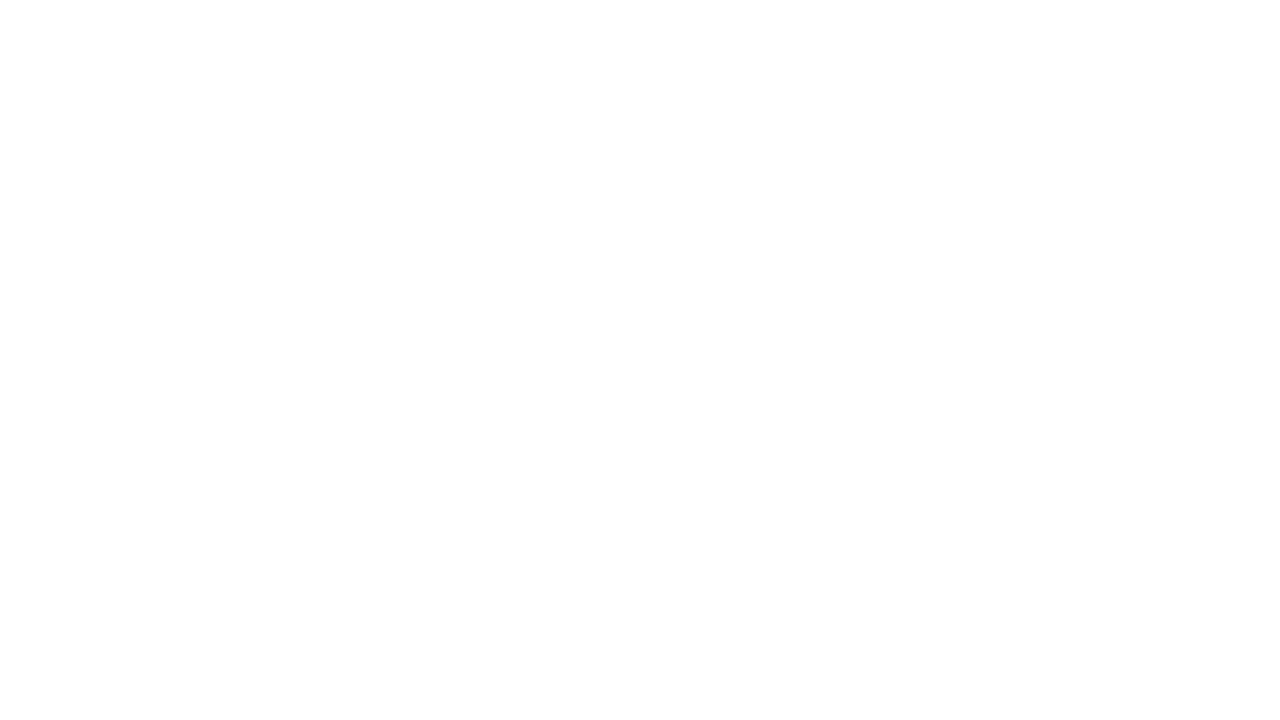

Navigated second tab to https://www.selenium.dev/
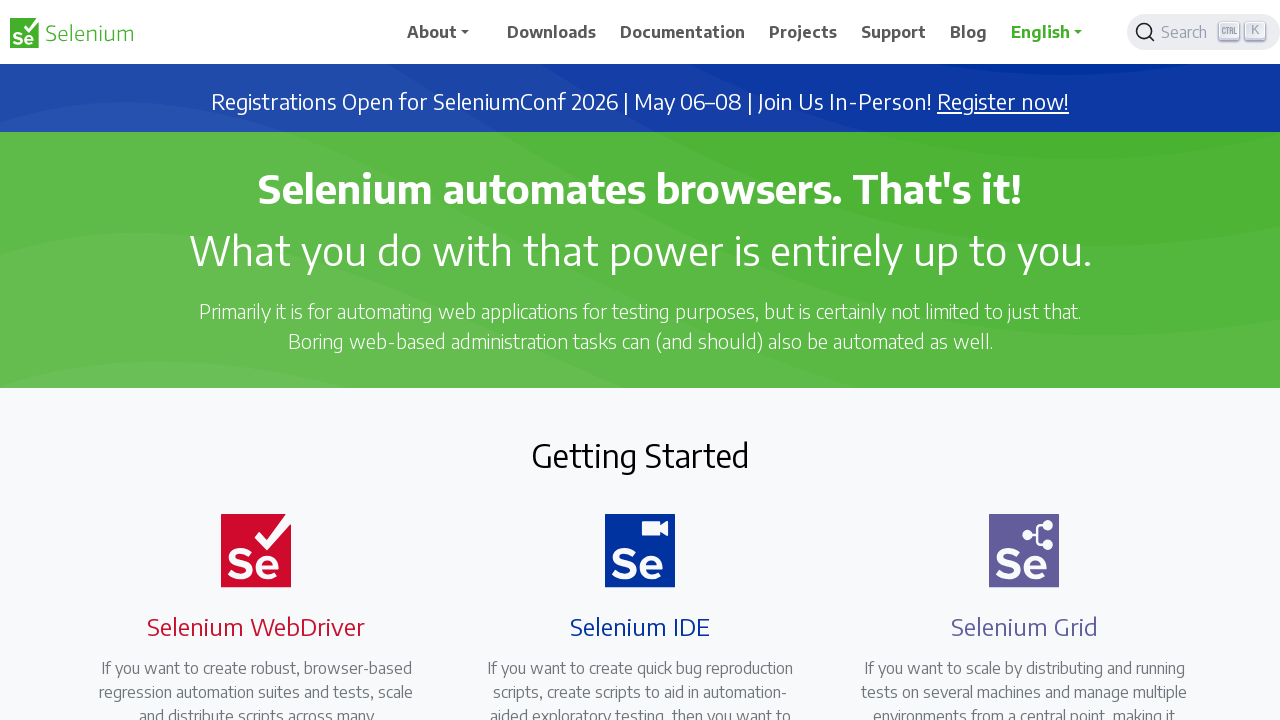

Second page loaded with networkidle state
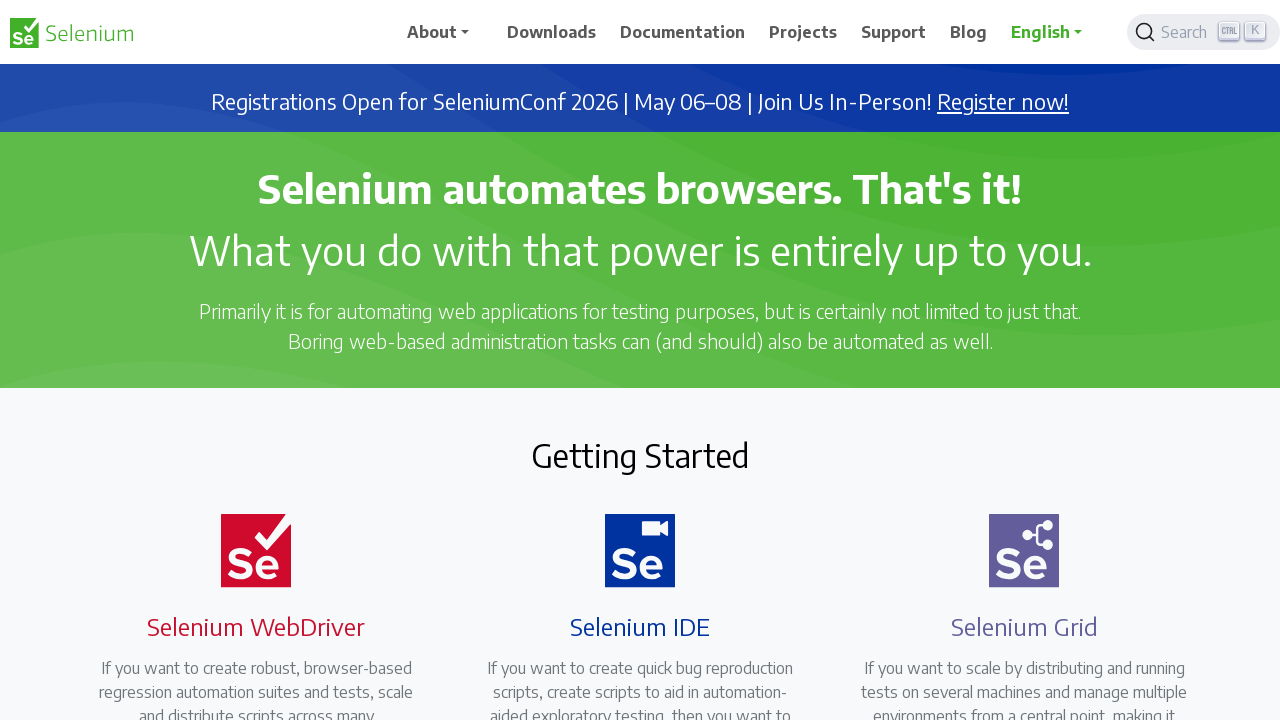

Closed the second browser tab
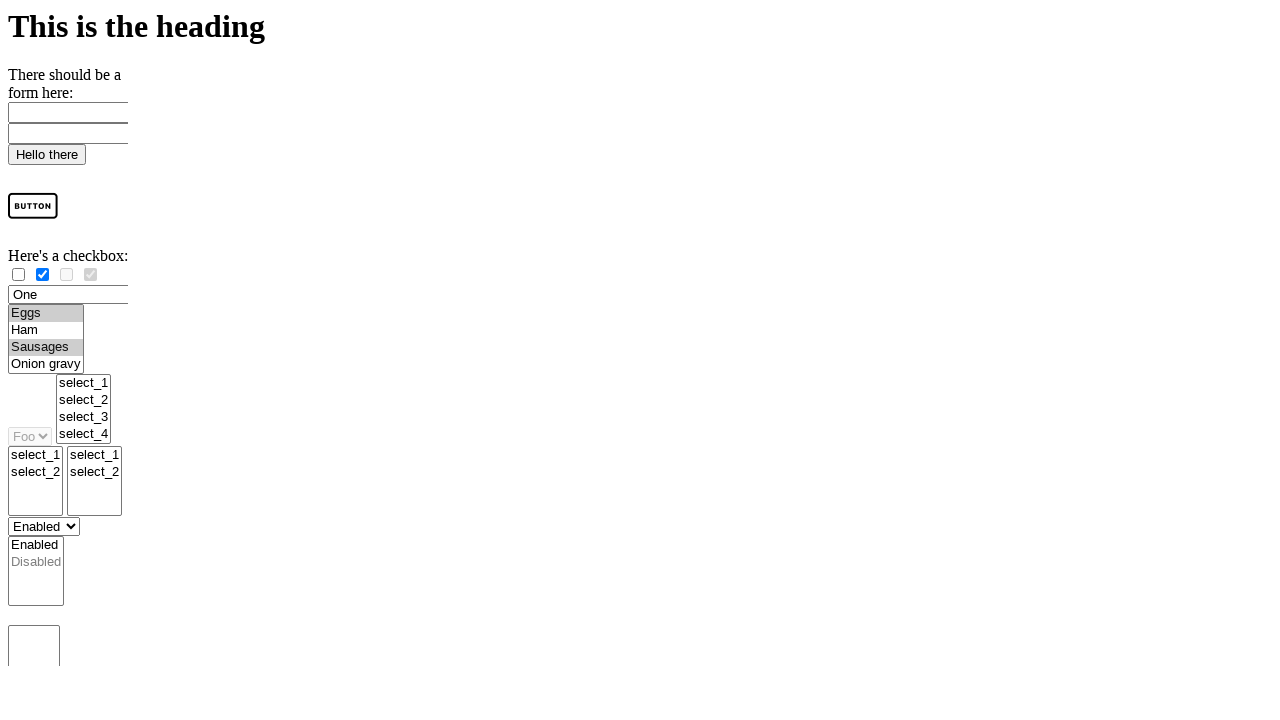

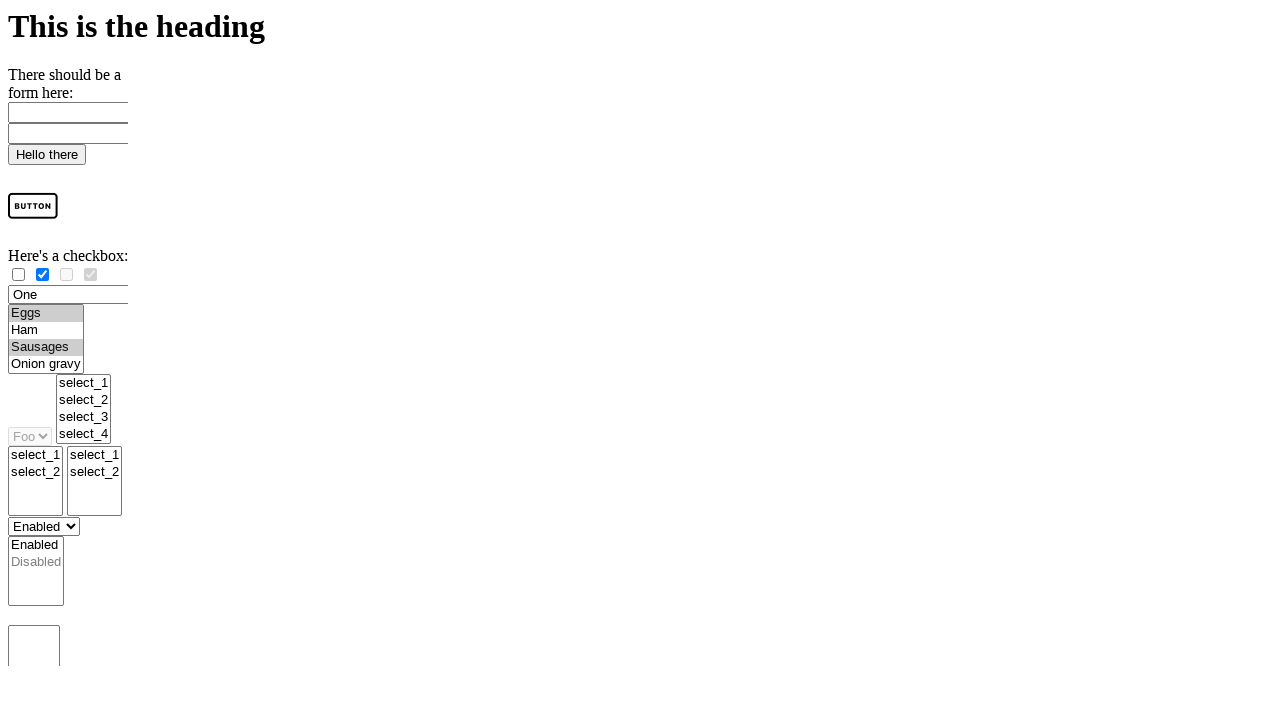